Tests frame handling by switching between single and nested frames, entering text in input fields within different frame contexts

Starting URL: http://demo.automationtesting.in/Frames.html

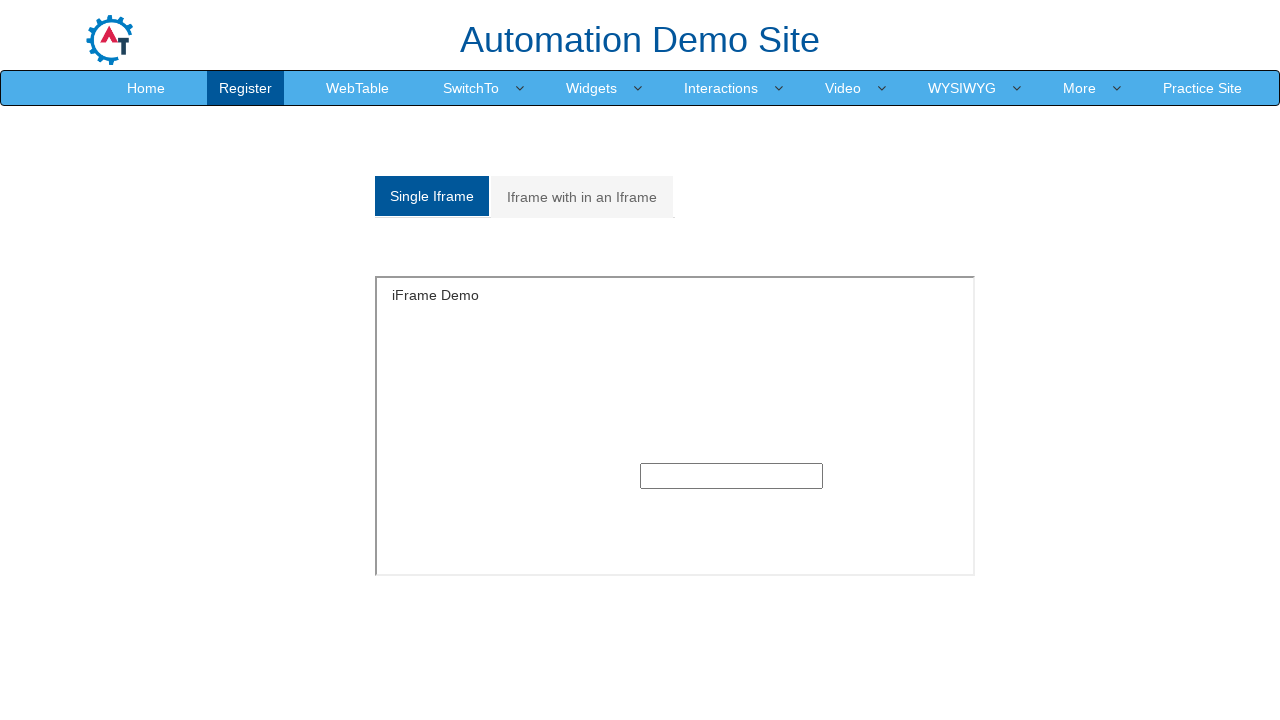

Located single frame with name 'SingleFrame'
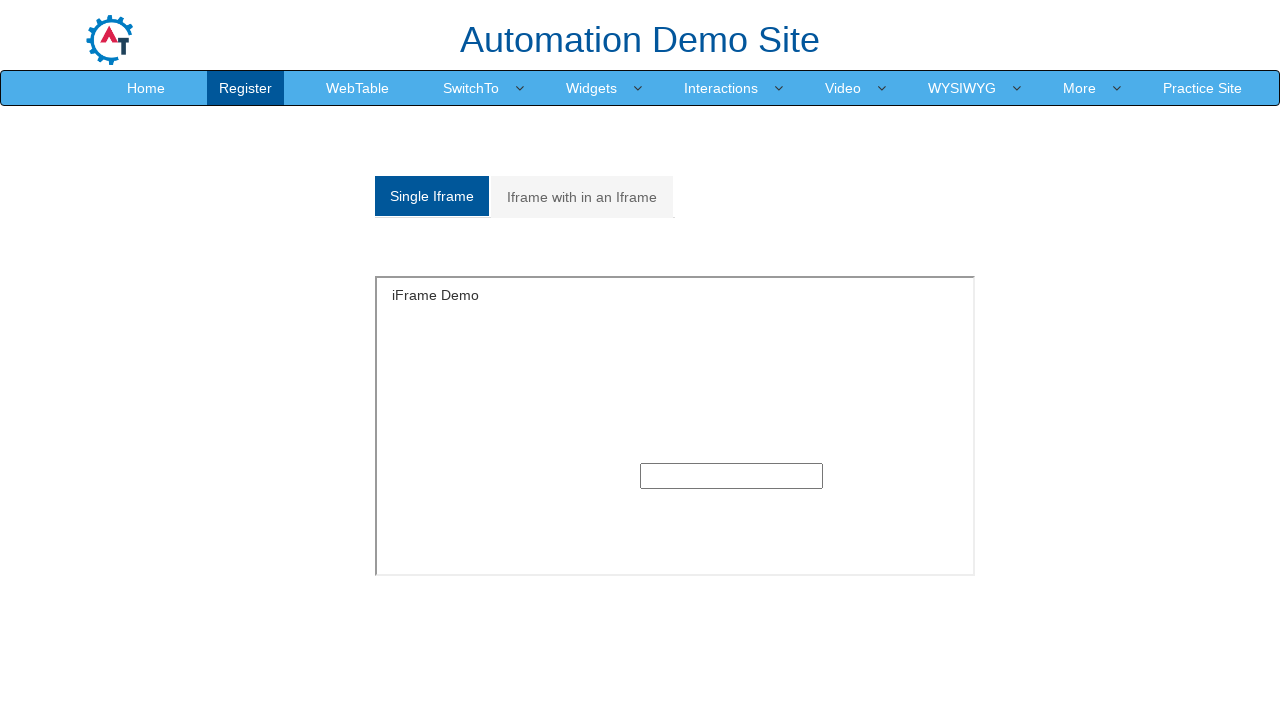

Filled text input in single frame with 'Apple' on //input[@type='text']
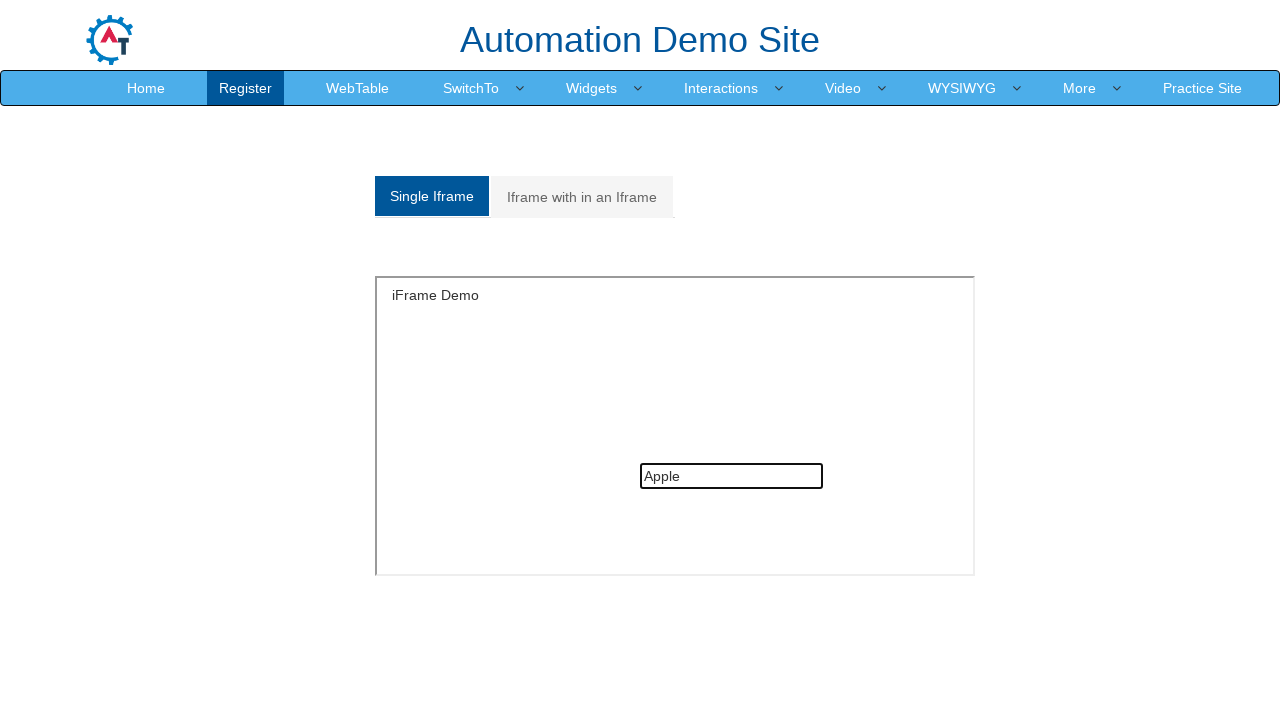

Clicked on the second analytics link to switch frames at (582, 197) on (//a[@class='analystic'])[2]
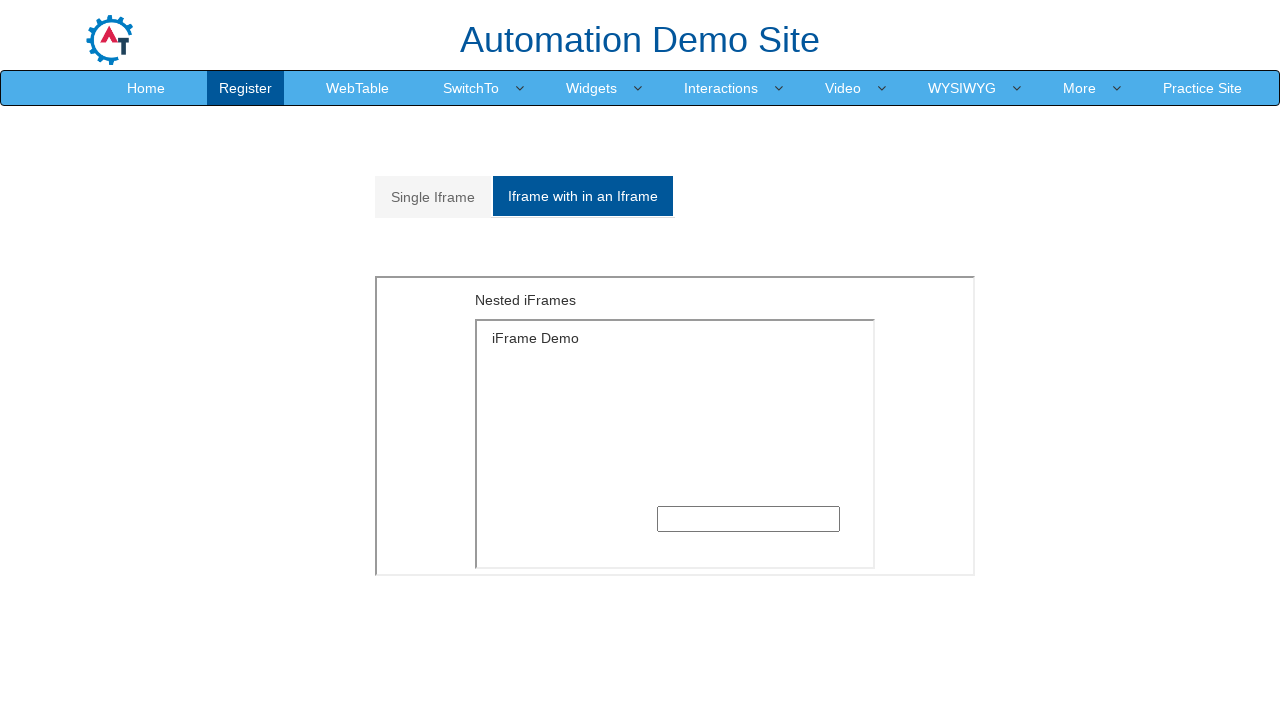

Located outer iframe with src='MultipleFrames.html'
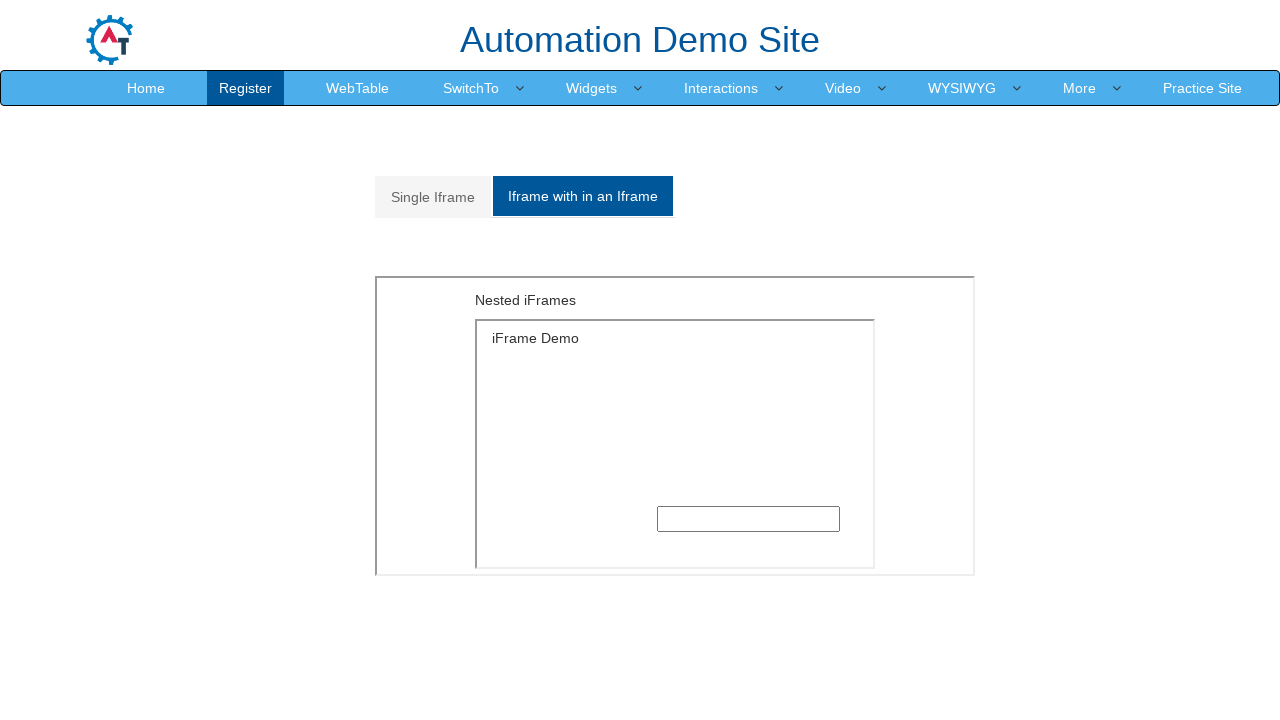

Located inner iframe nested within outer frame with src='SingleFrame.html'
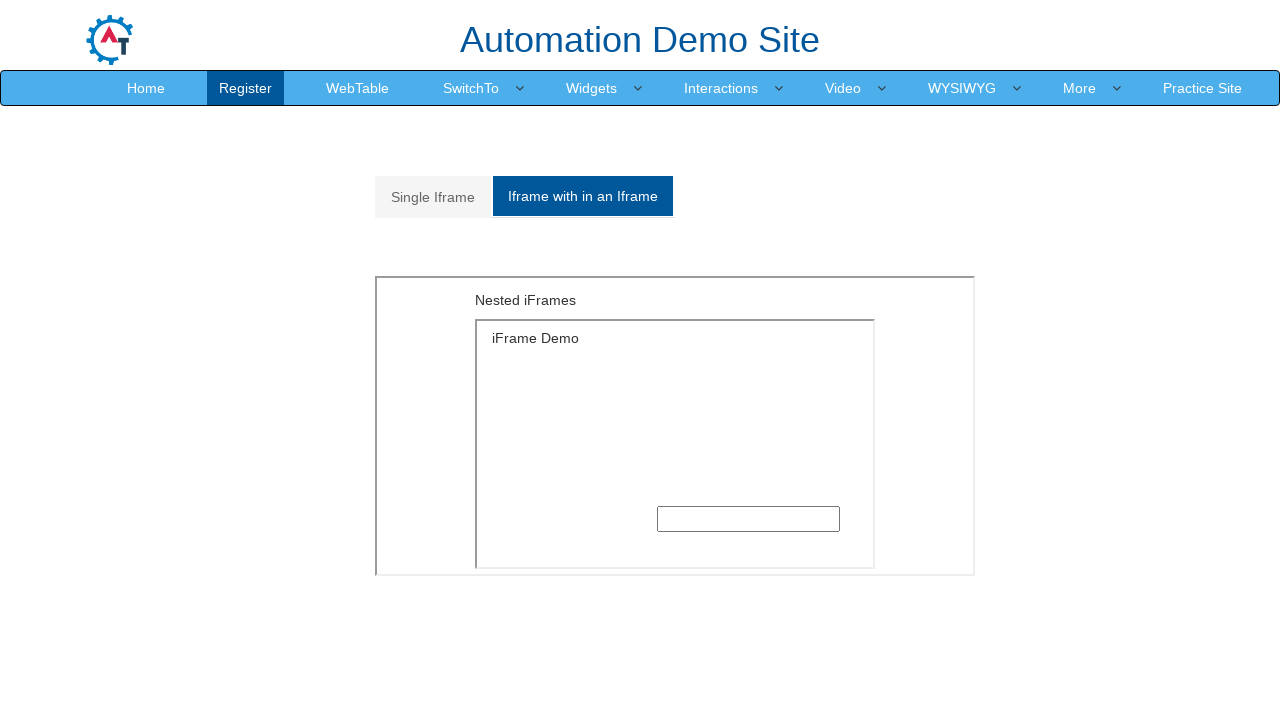

Filled text input in nested inner frame with 'Mango' on xpath=//iframe[@src='MultipleFrames.html'] >> internal:control=enter-frame >> xp
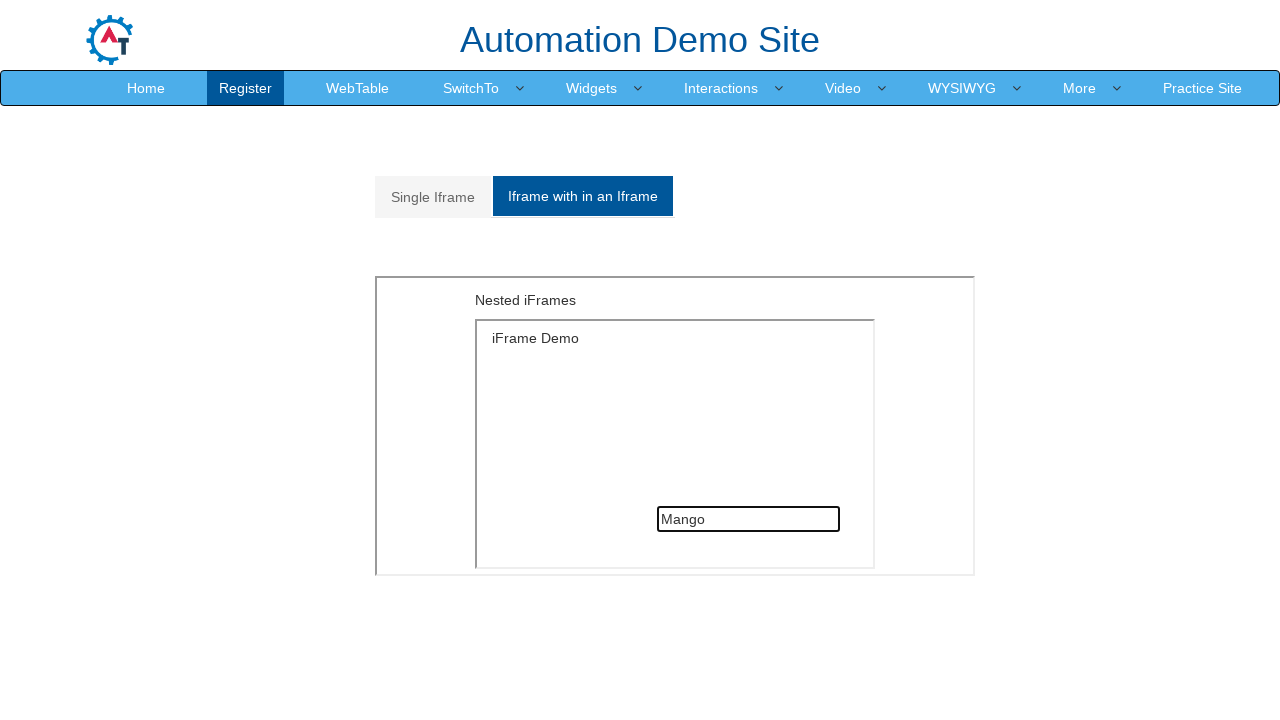

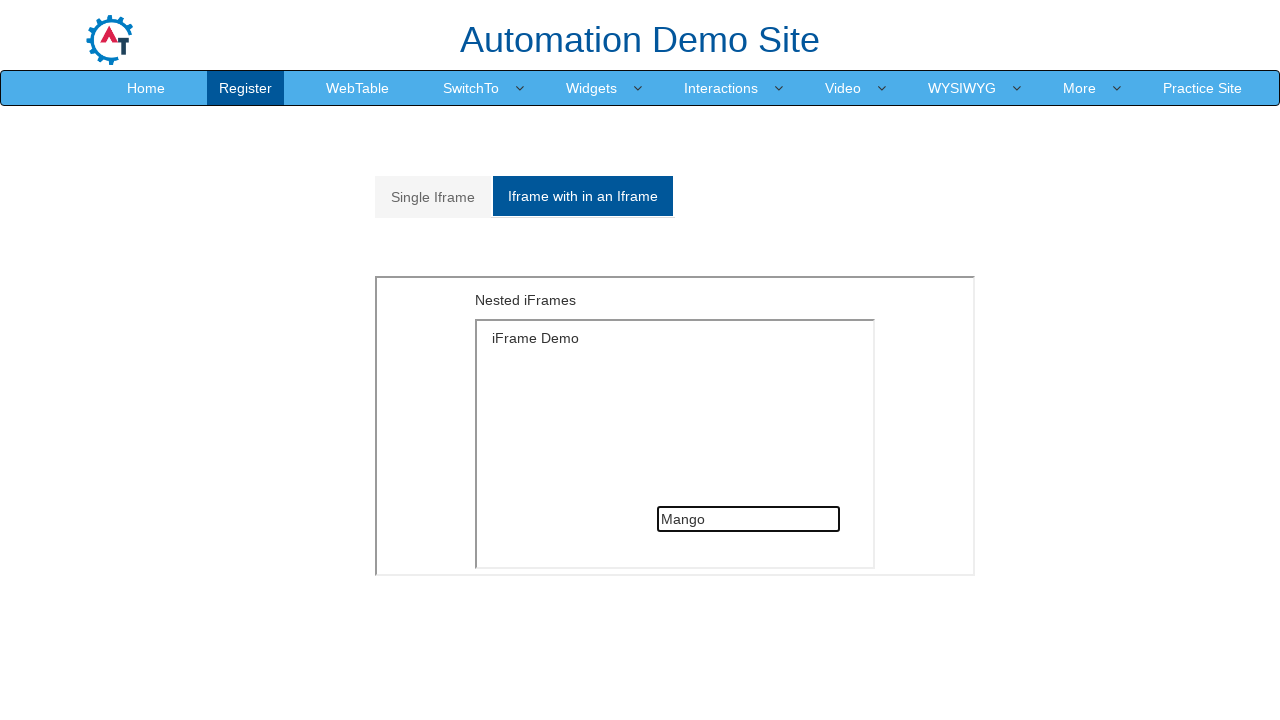